Tests finding the first element by class name and retrieving its text content

Starting URL: https://kristinek.github.io/site/examples/locators

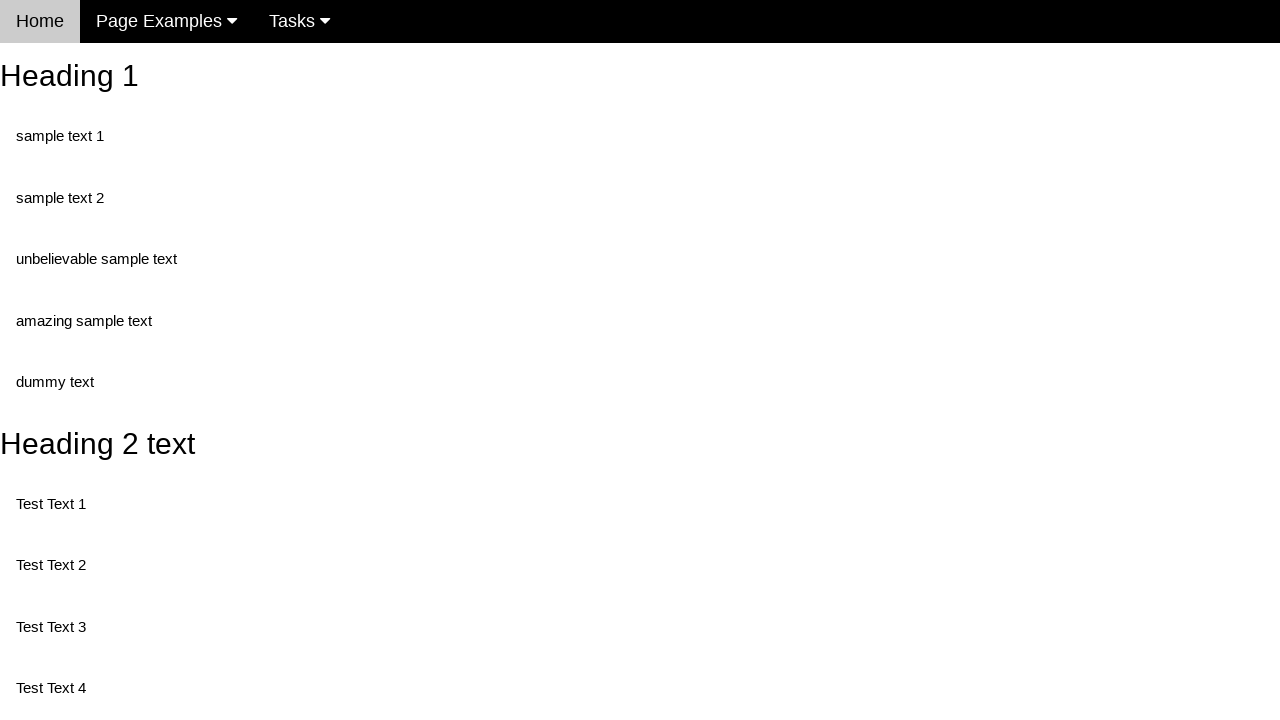

Navigated to locators example page
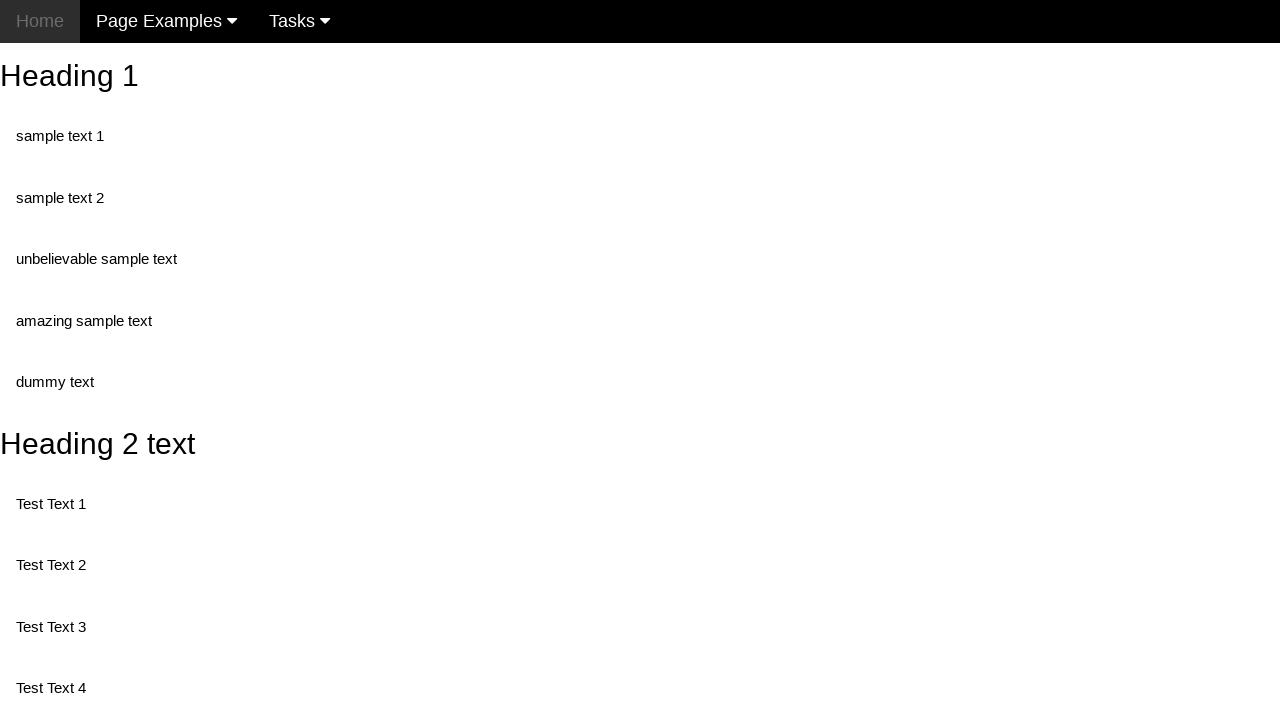

Retrieved text content from first element with class 'test'
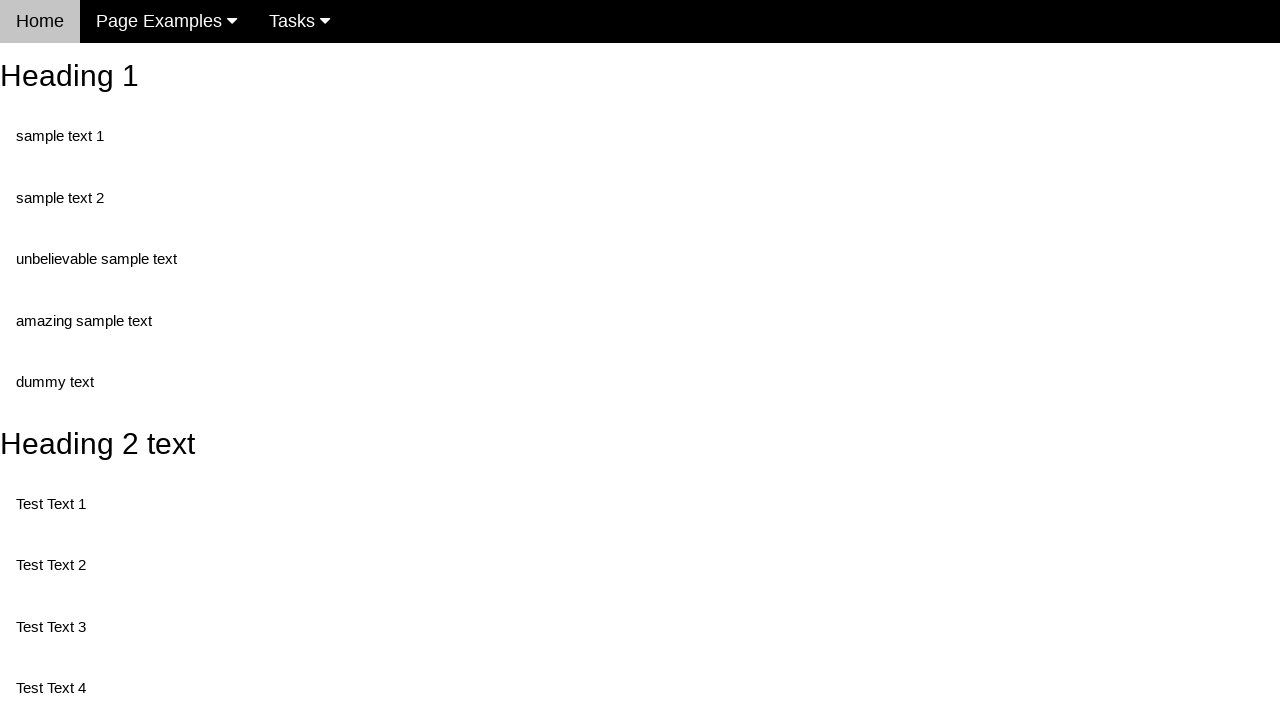

Printed retrieved text content
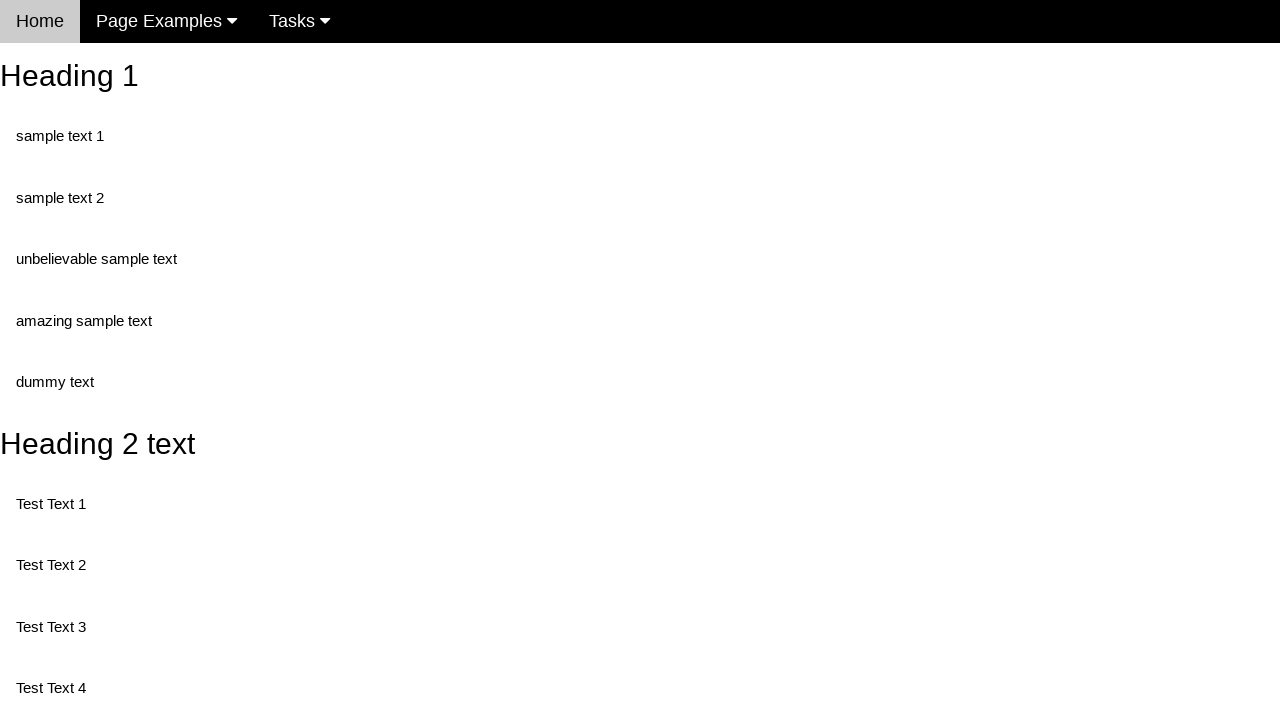

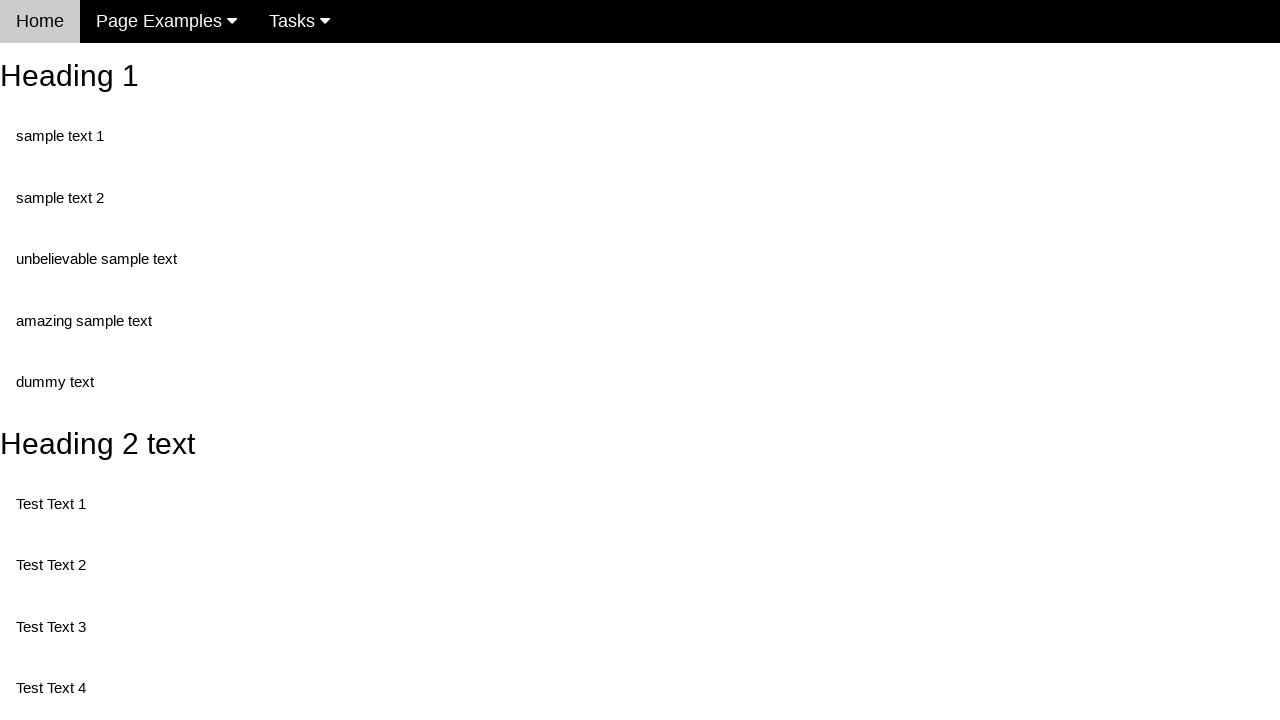